Navigates to a webpage and sets the viewport size to 1080p resolution to verify the page loads correctly at that viewport size.

Starting URL: https://learnwebcode.com/

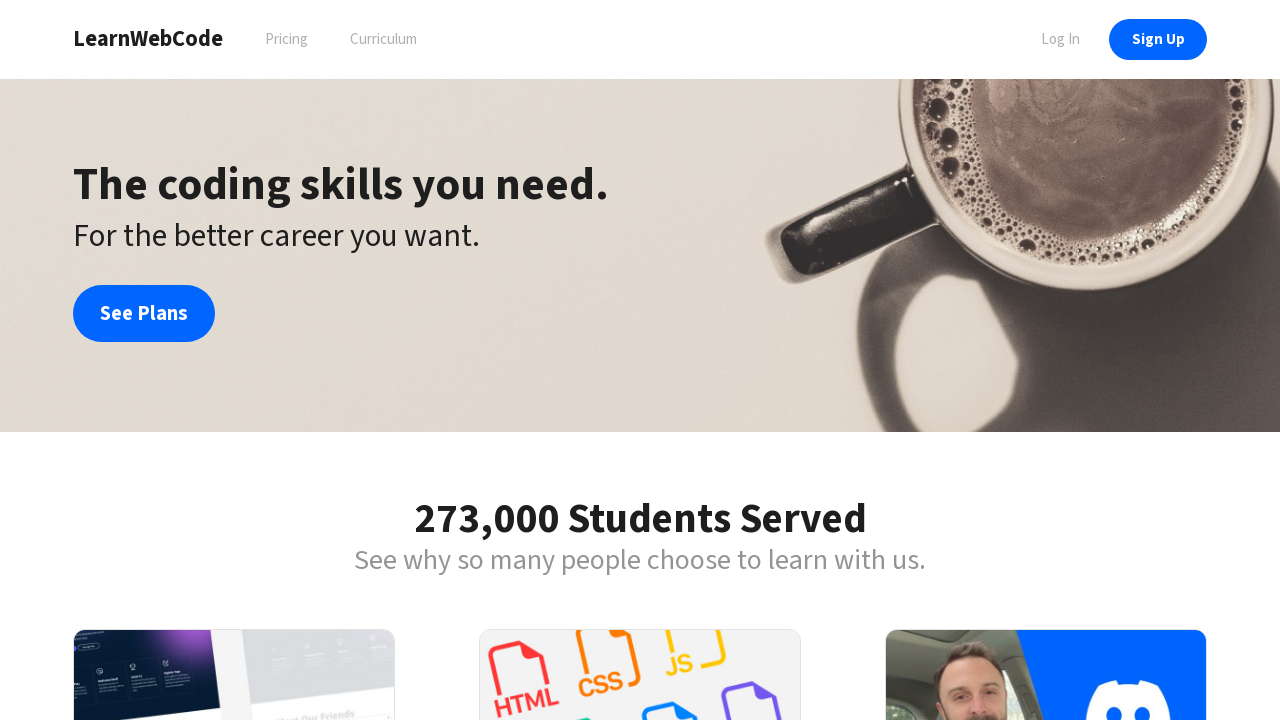

Set viewport size to 1920x1080 (1080p resolution)
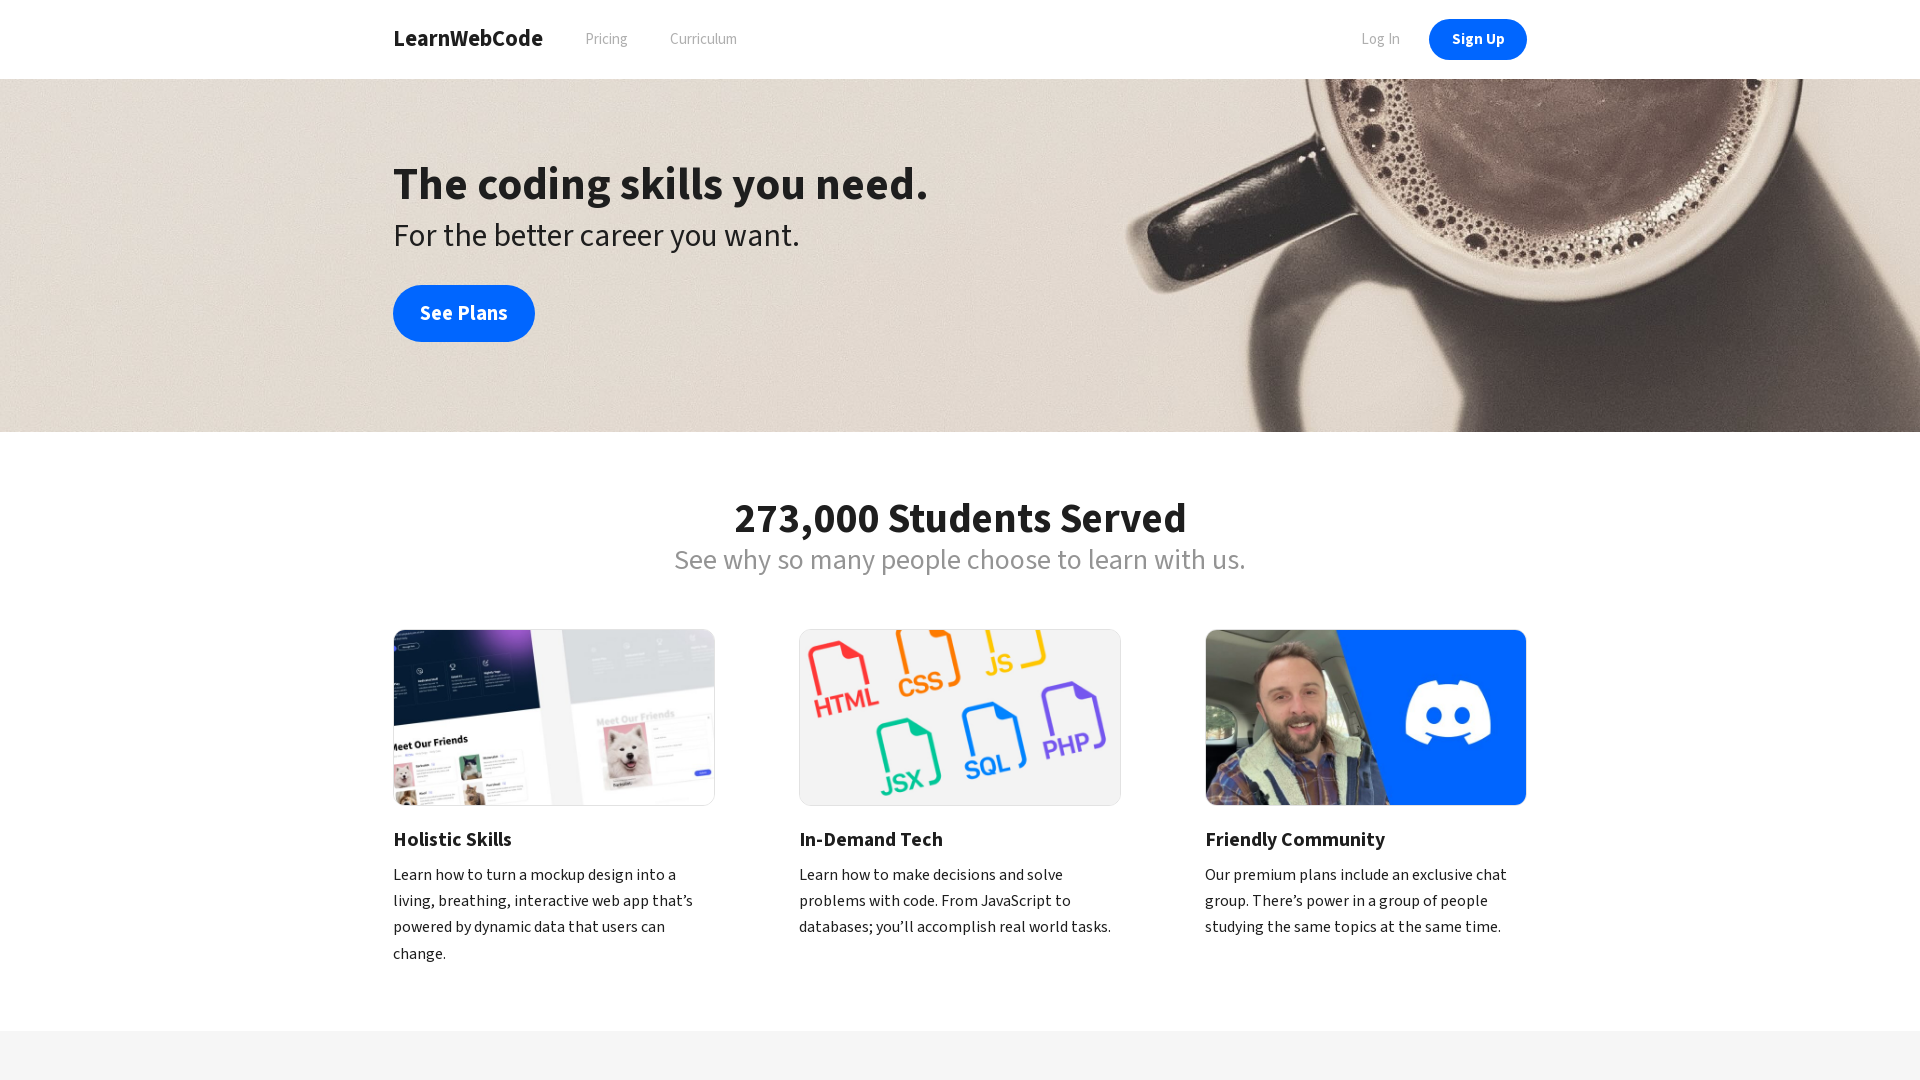

Page fully loaded at 1080p viewport size
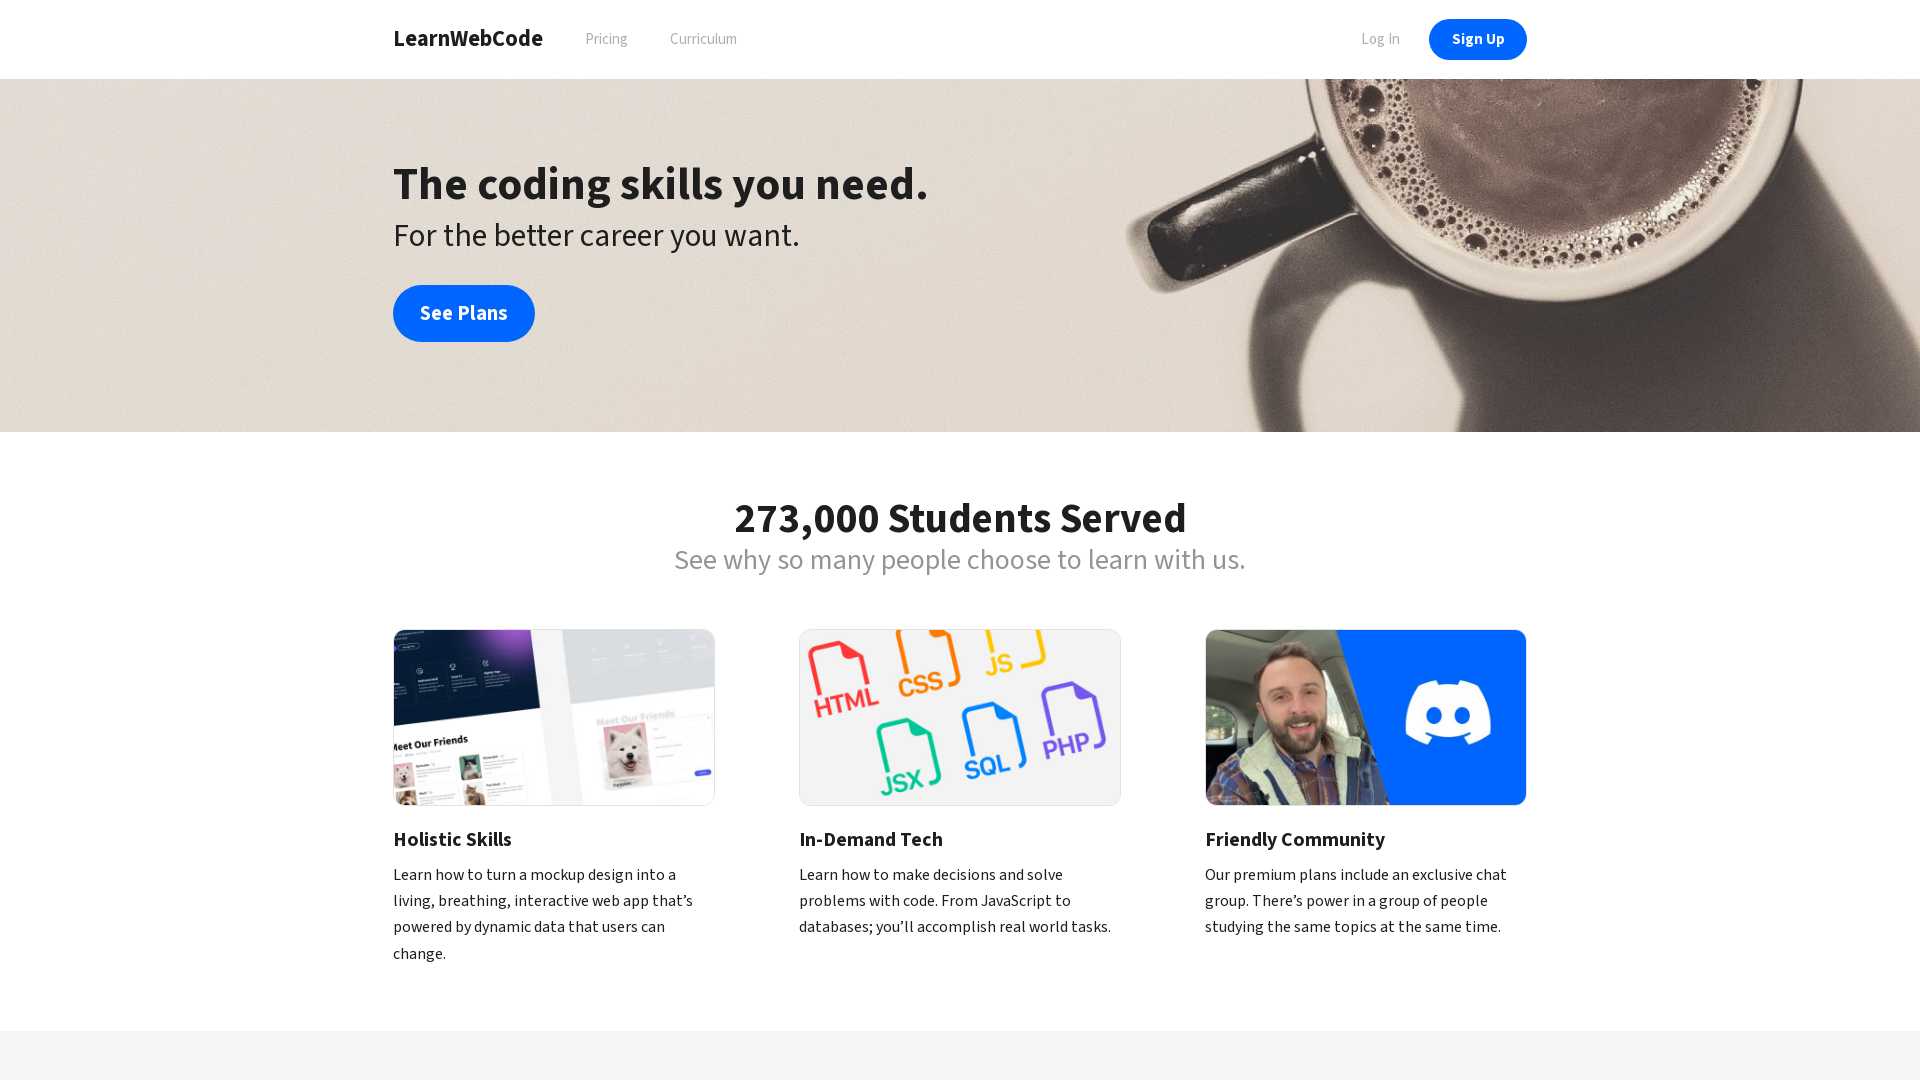

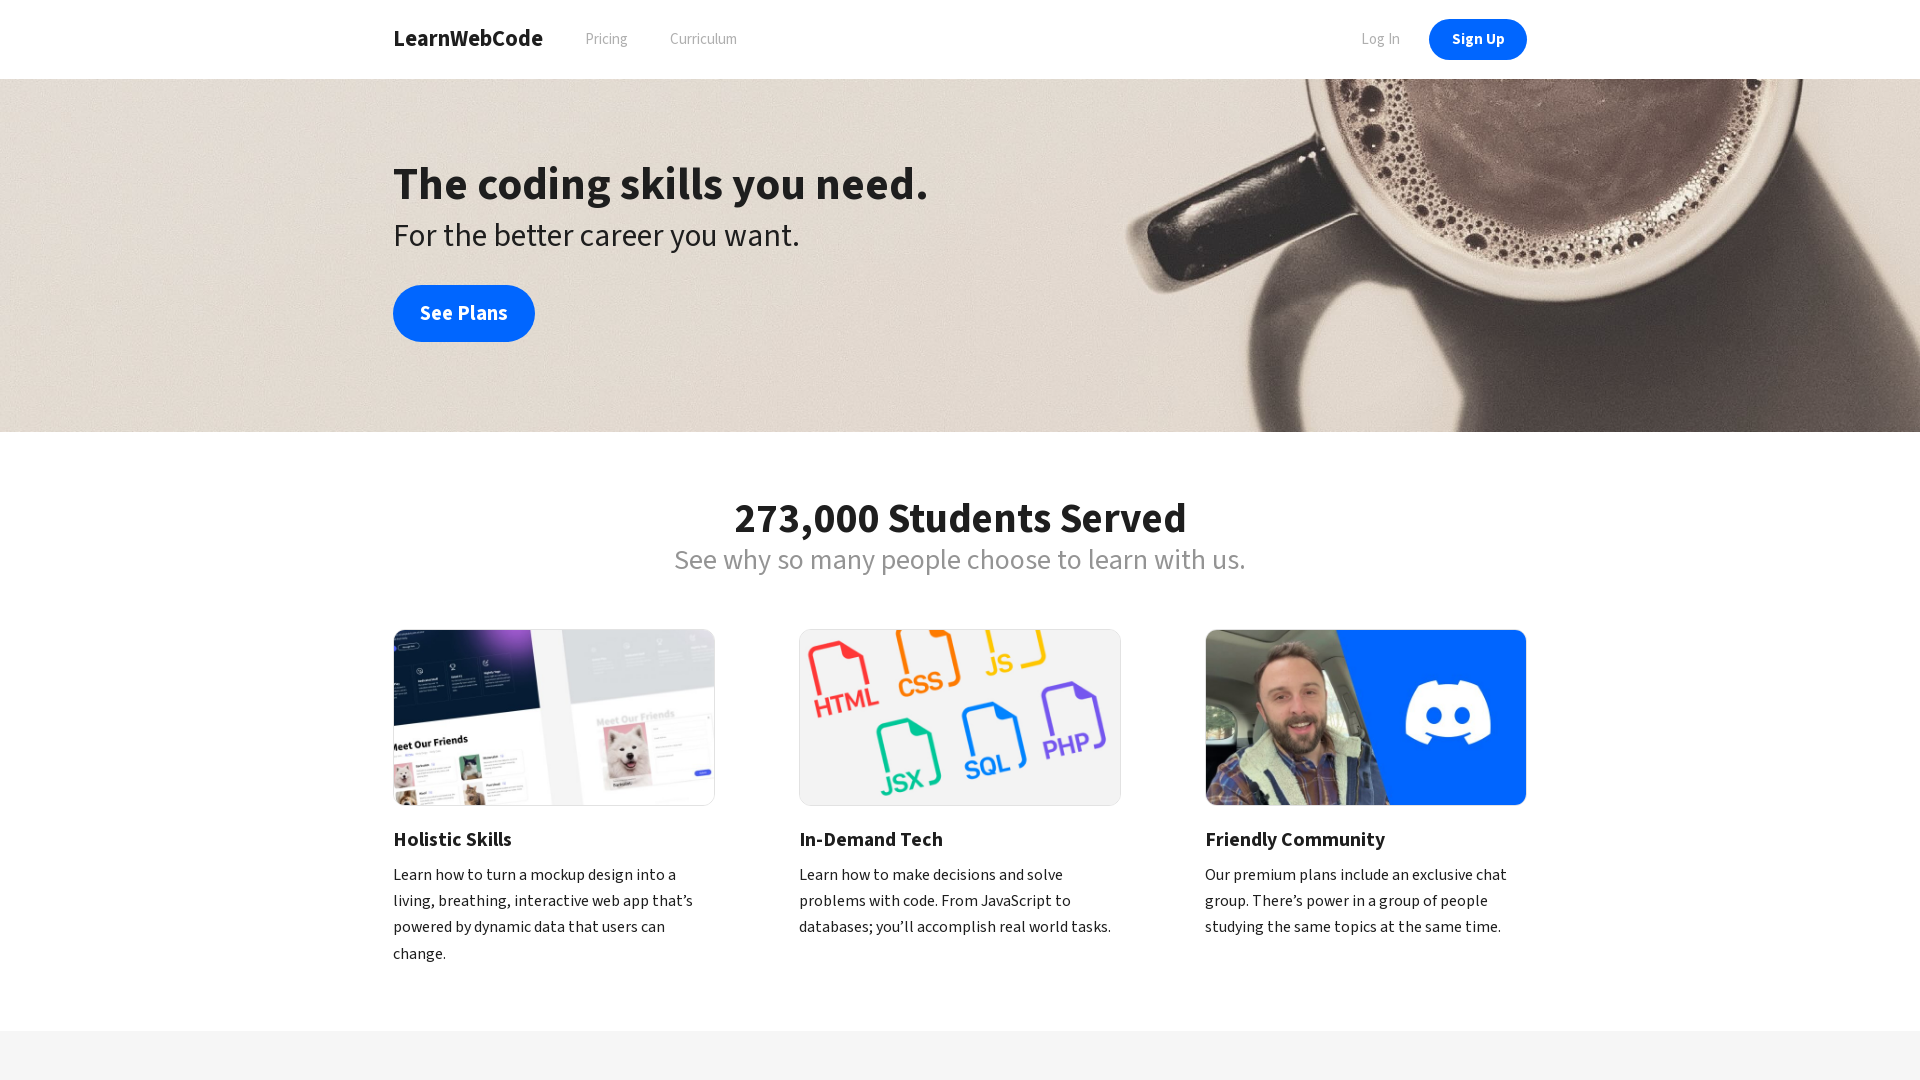